Navigates to AR Book Find, selects Librarian user type, searches for a book by ISBN, and clicks on the first result to view book details including ATOS level and AR points.

Starting URL: https://www.arbookfind.com/UserType.aspx?RedirectURL=%2fadvanced.aspx

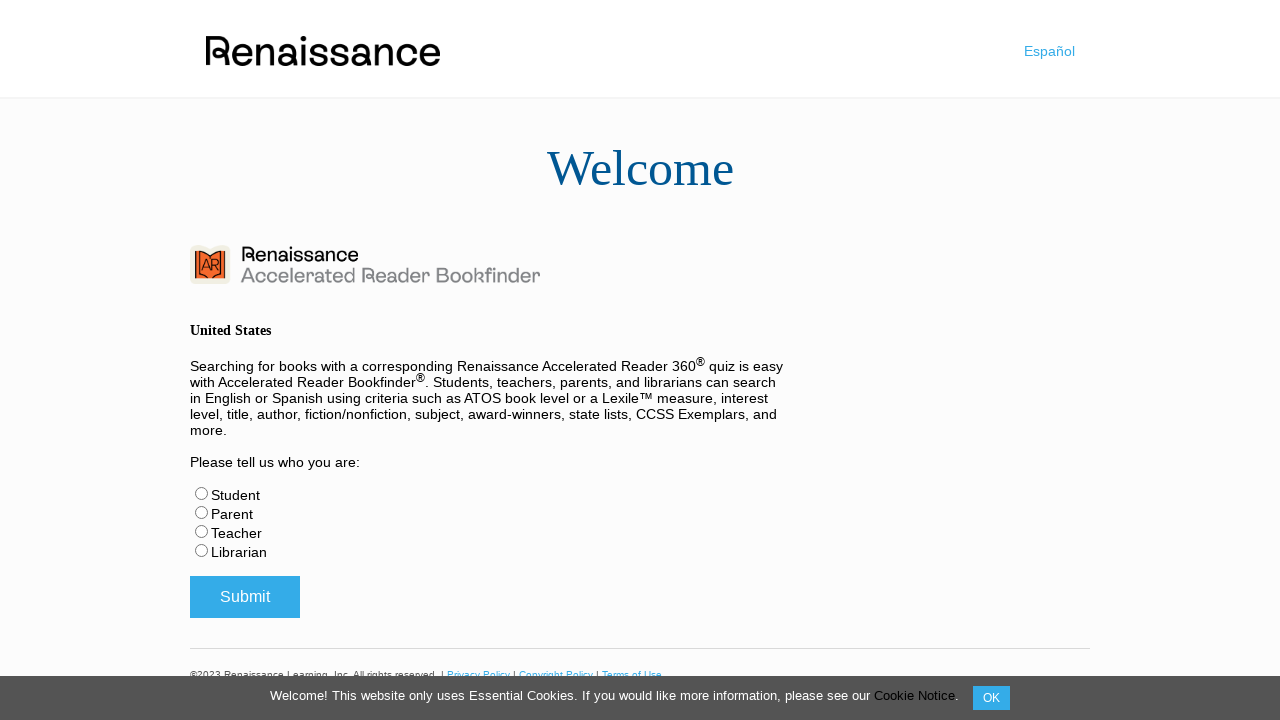

Clicked Librarian user type radio button at (202, 550) on #radLibrarian
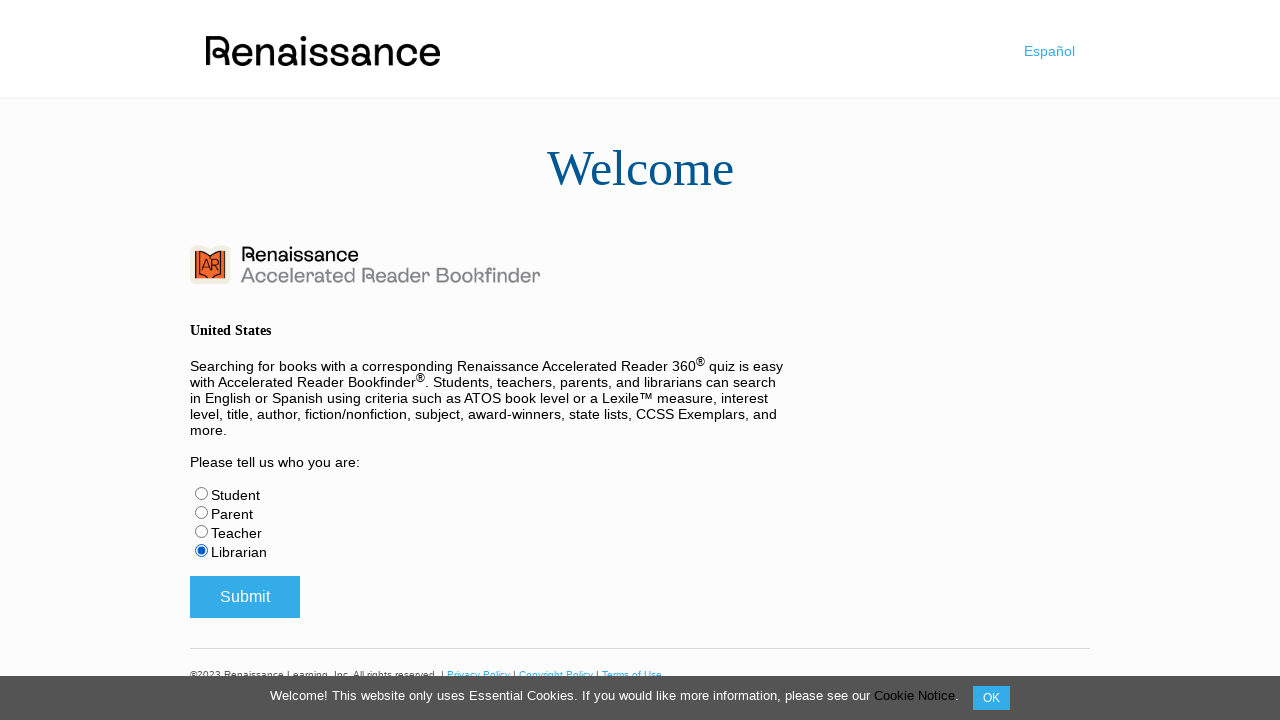

Clicked submit button to confirm Librarian user type at (245, 597) on #btnSubmitUserType
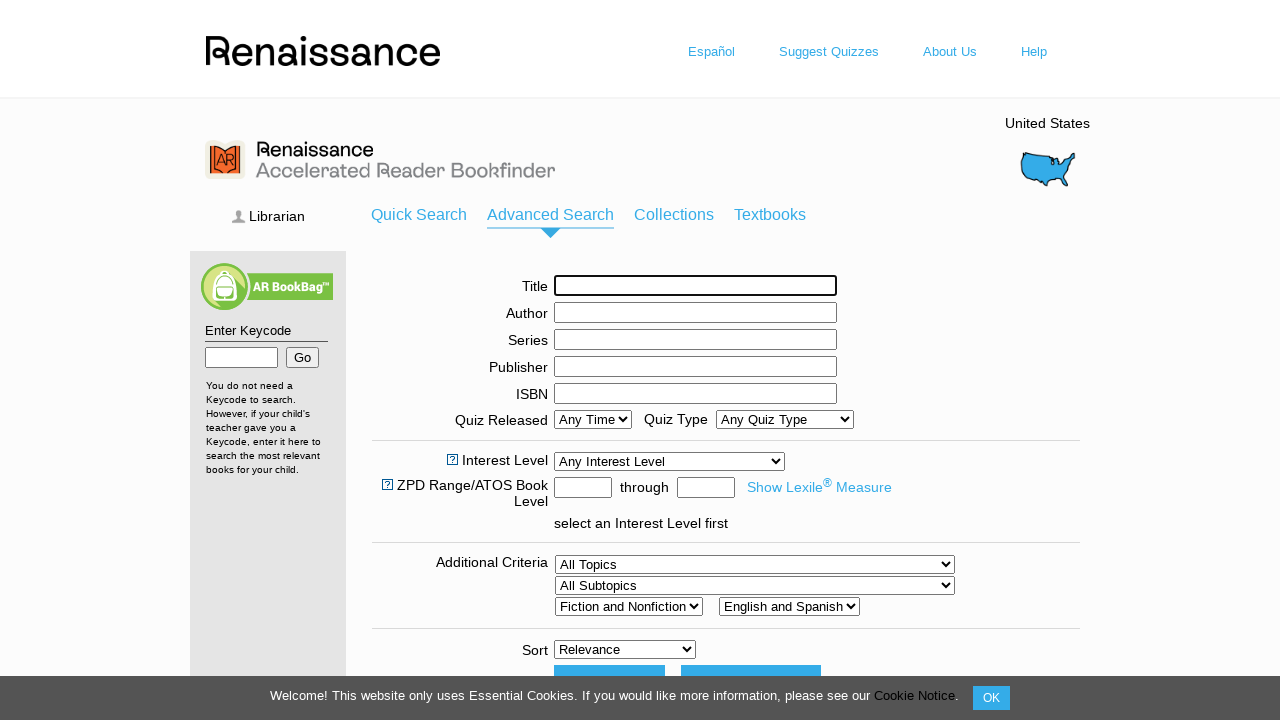

ISBN search box appeared on page
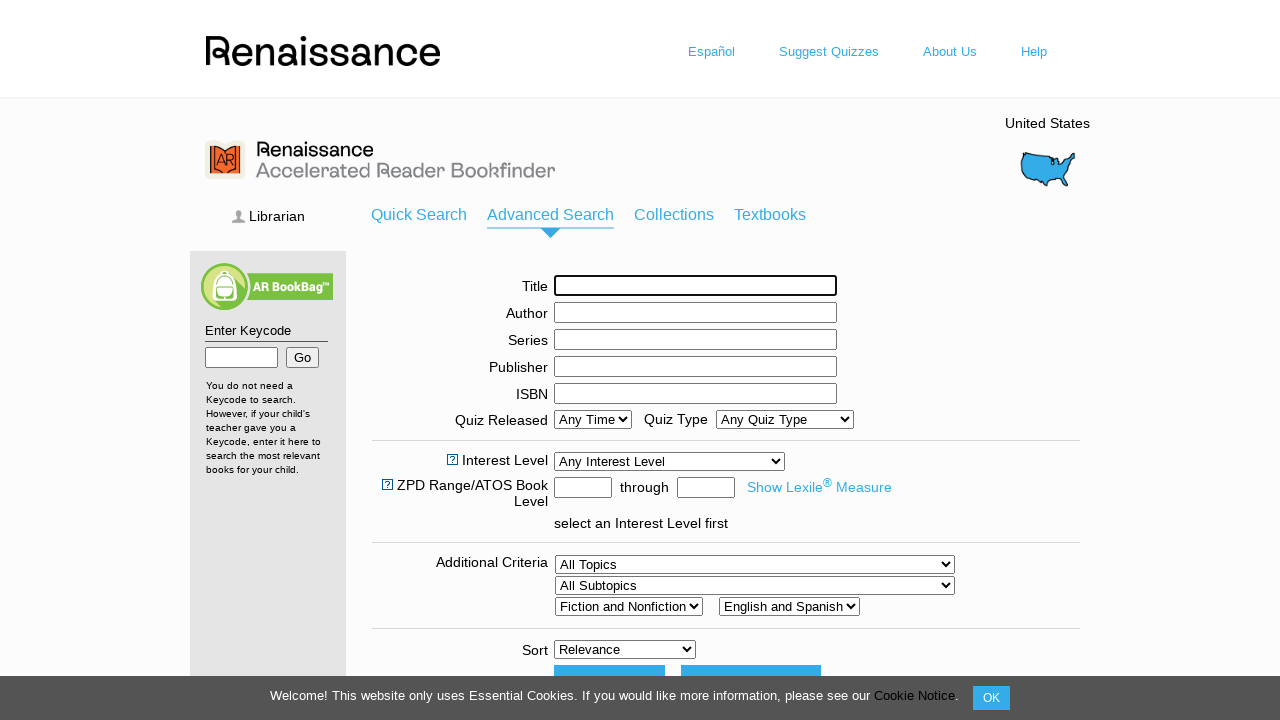

Entered ISBN '9780439023528' into search field on #ctl00_ContentPlaceHolder1_txtISBN
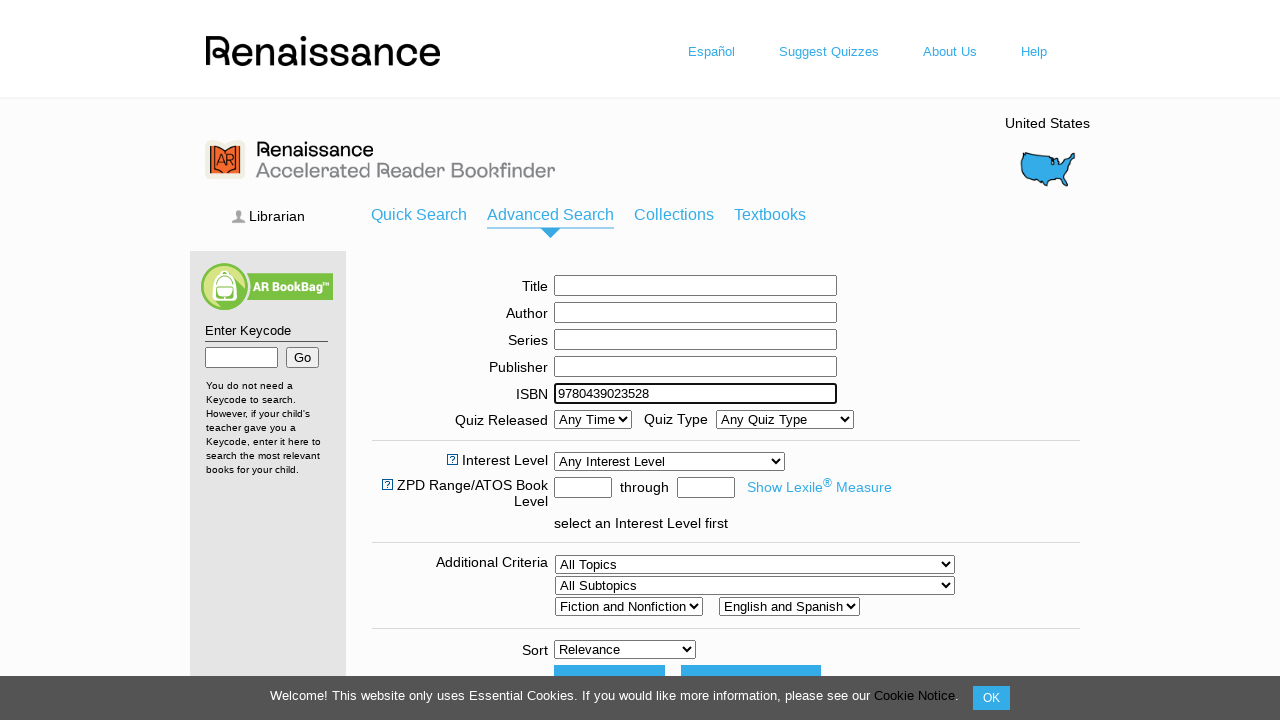

Clicked search button to find book by ISBN at (609, 492) on #ctl00_ContentPlaceHolder1_btnDoIt
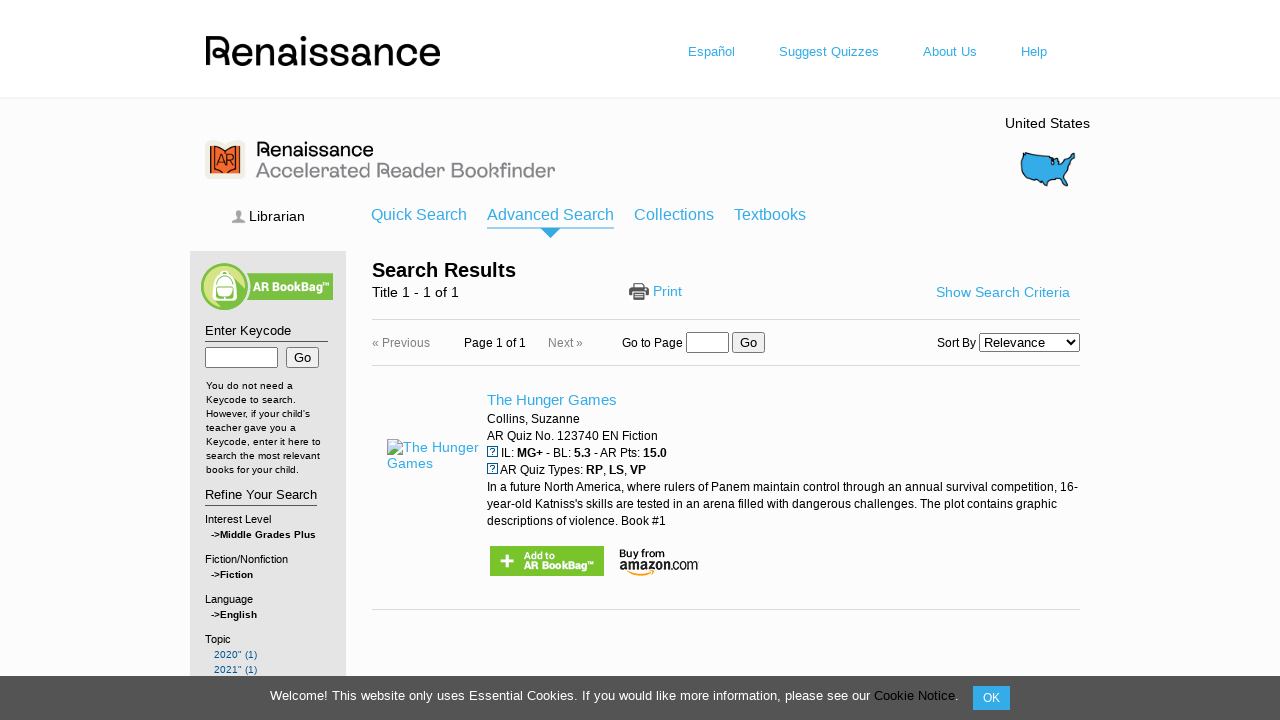

Search results page loaded
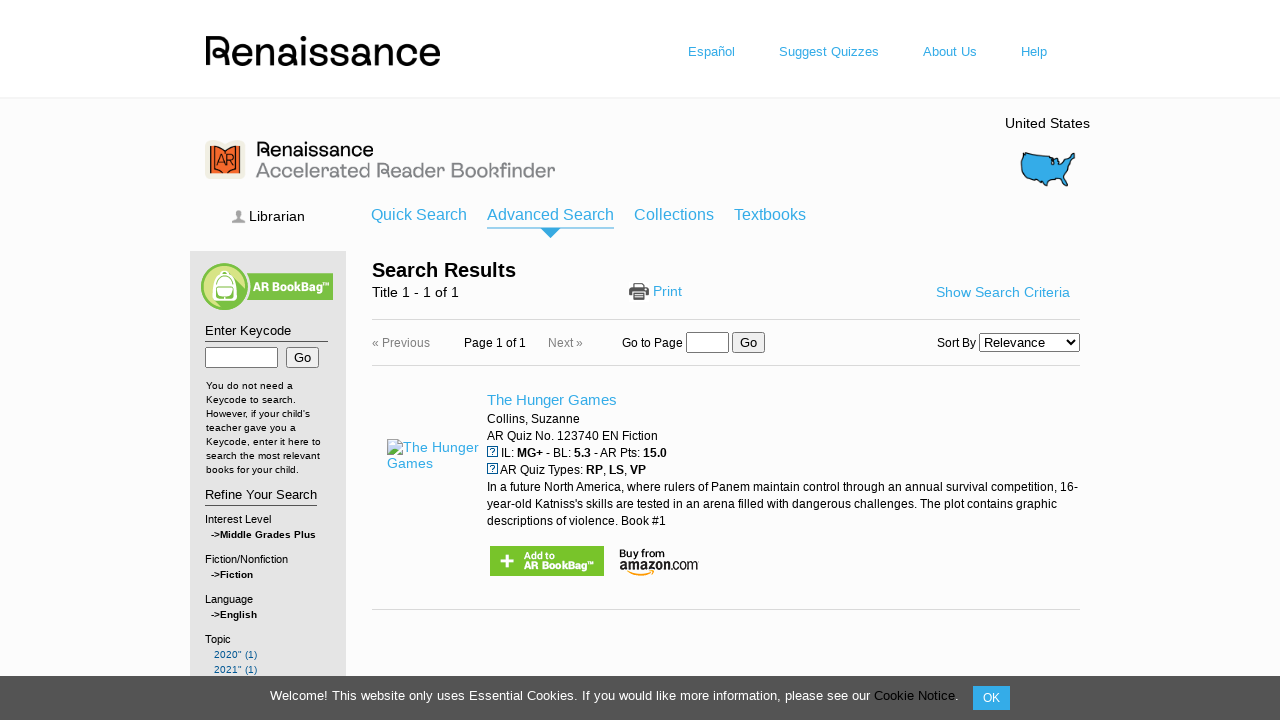

Clicked on first book result to view details at (552, 400) on #book-title
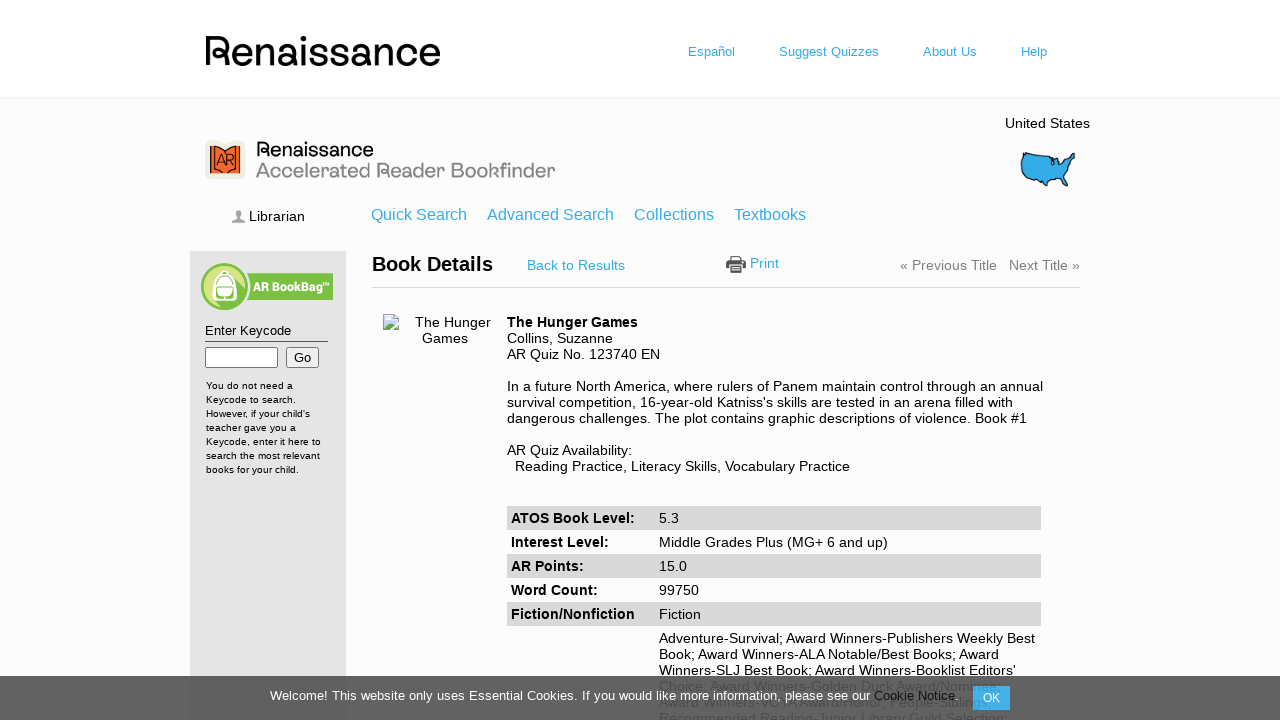

Book details page loaded with ATOS level and AR points information
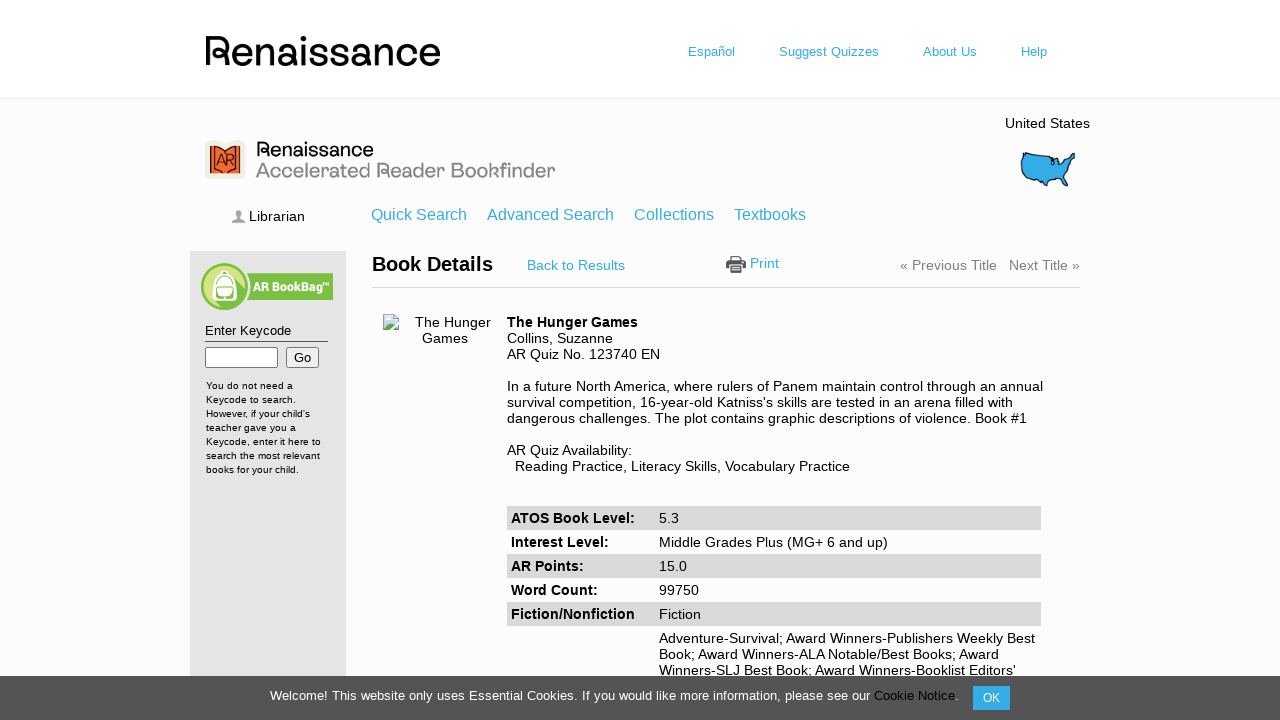

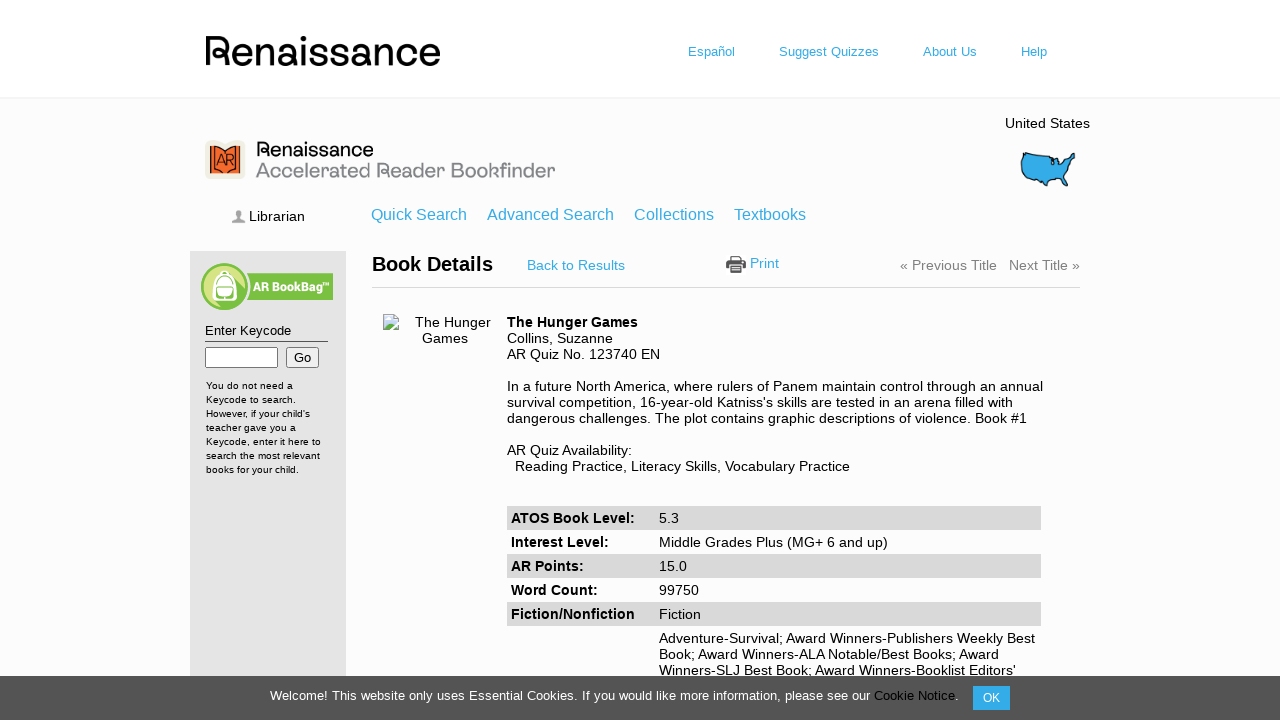